Tests adding a red box using implicit wait strategy

Starting URL: https://www.selenium.dev/selenium/web/dynamic.html

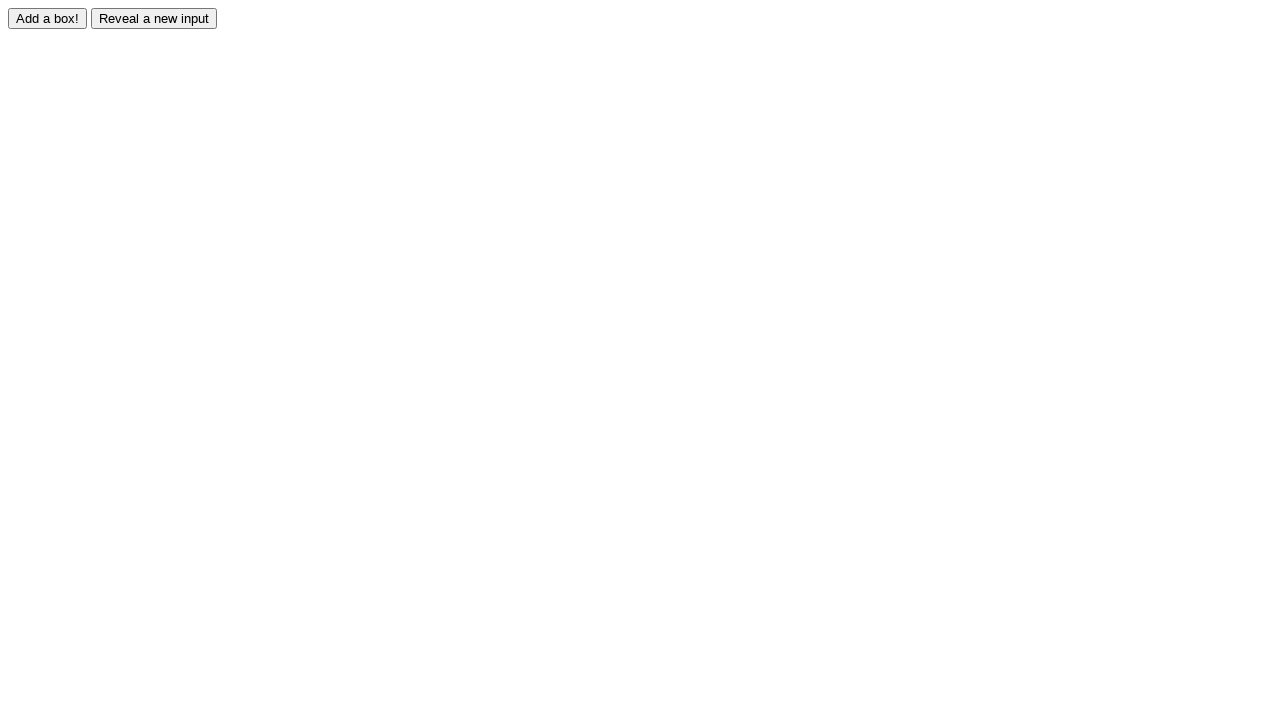

Clicked 'Add a box!' button to create a red box at (48, 18) on xpath=//input[@value='Add a box!']
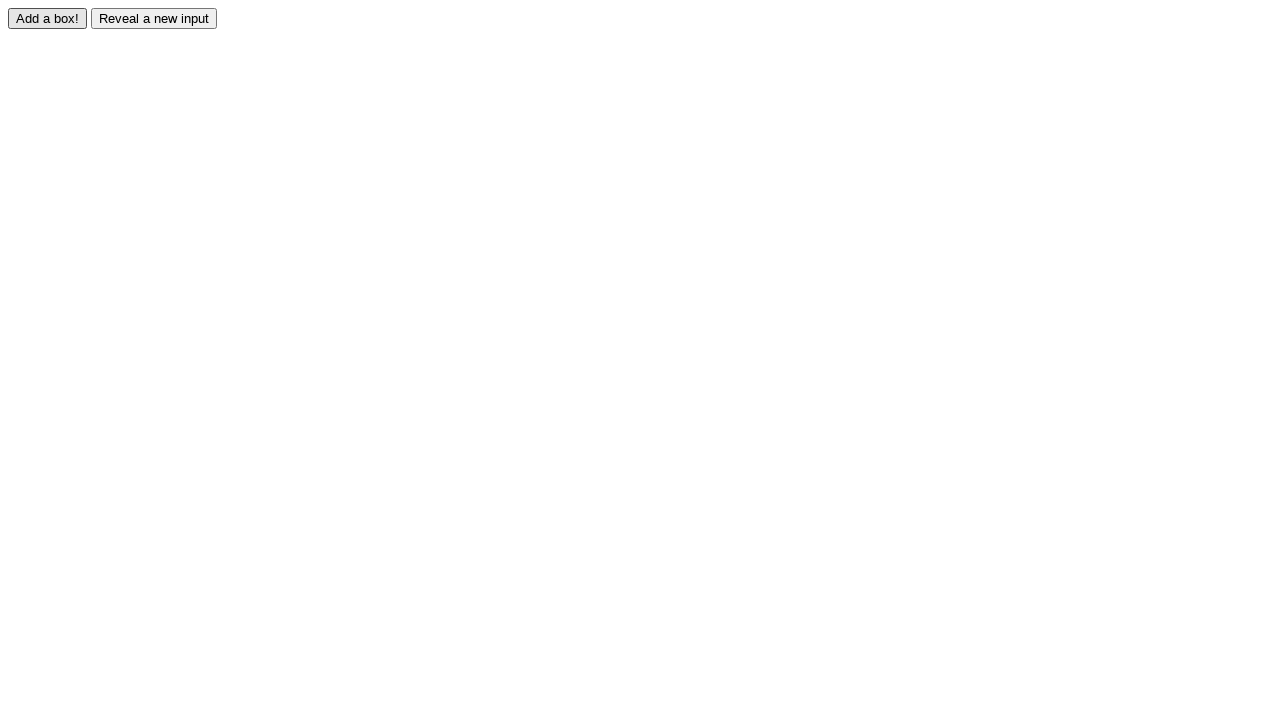

Red box with id 'box0' became visible after implicit wait
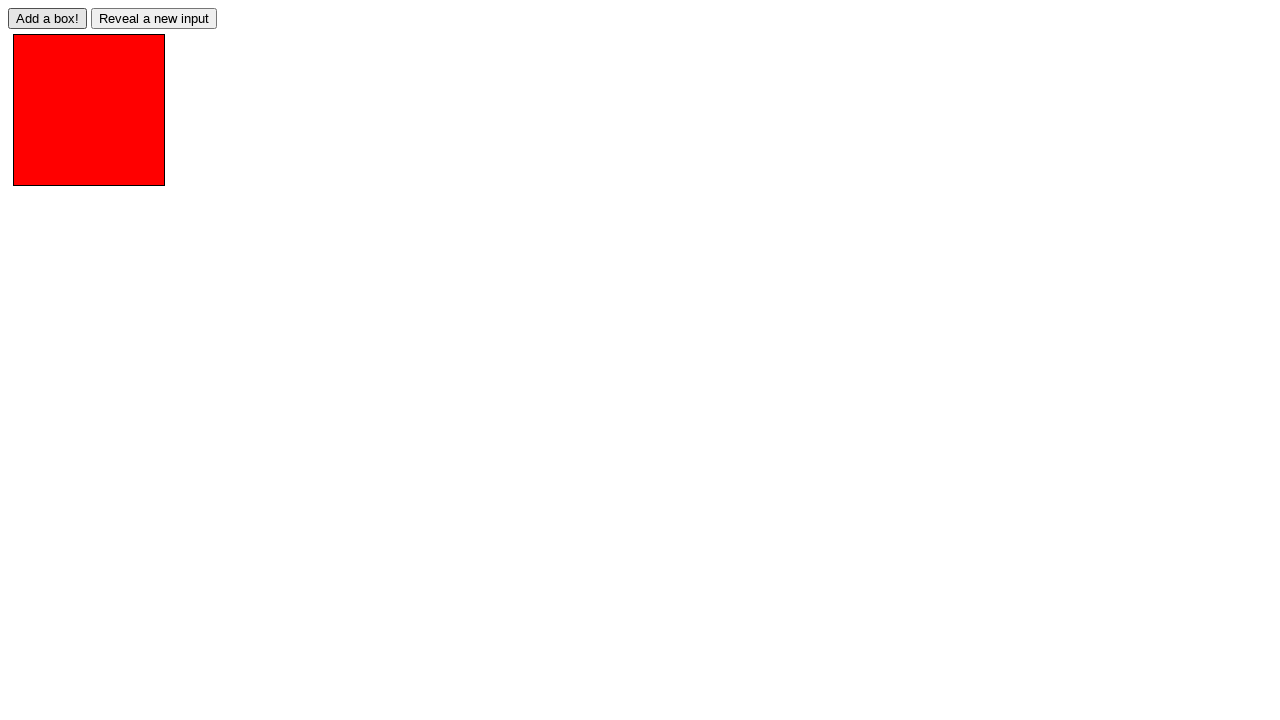

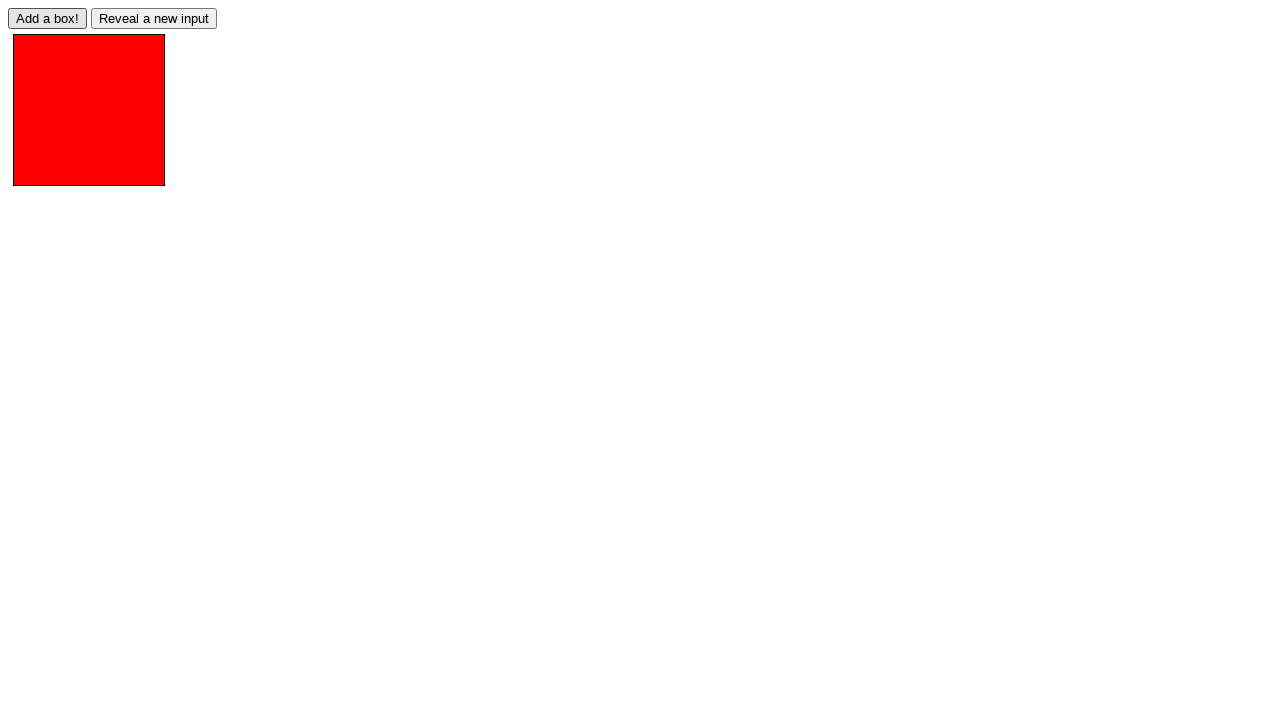